Tests a text box form by filling in user name, email, and address fields, then submitting the form

Starting URL: https://demoqa.com/text-box

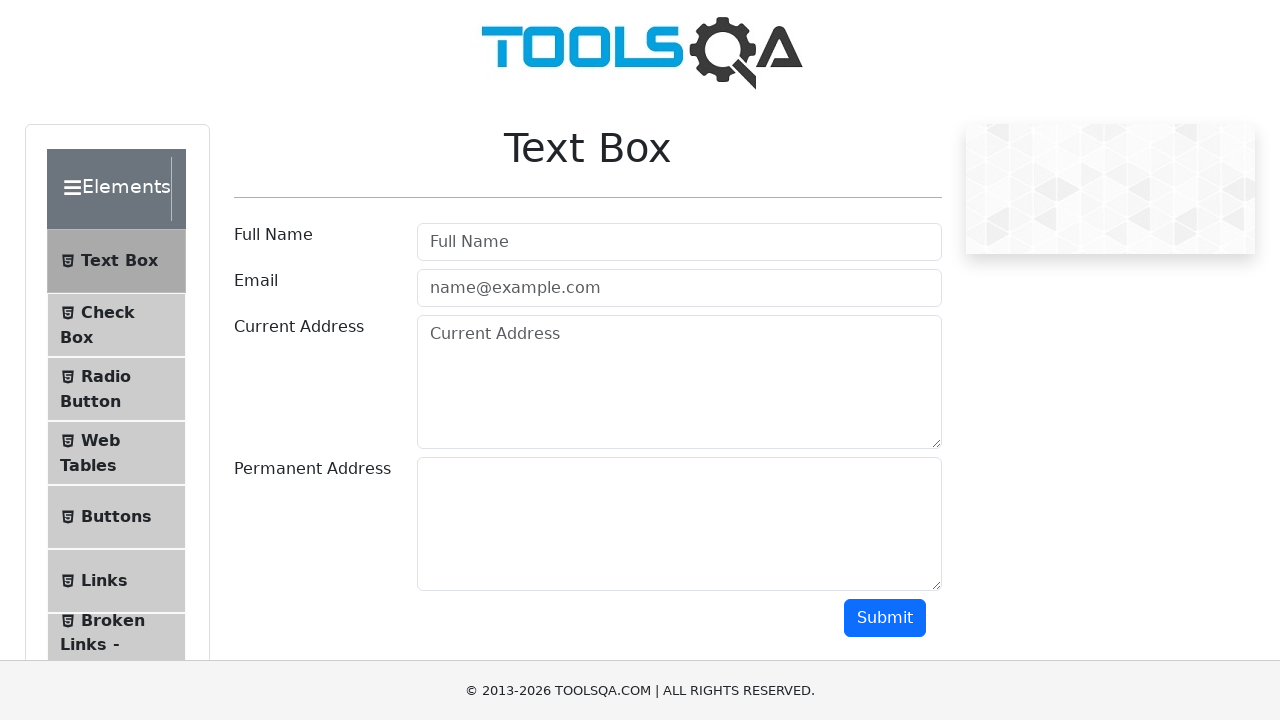

Filled user name field with 'Maria' on #userName
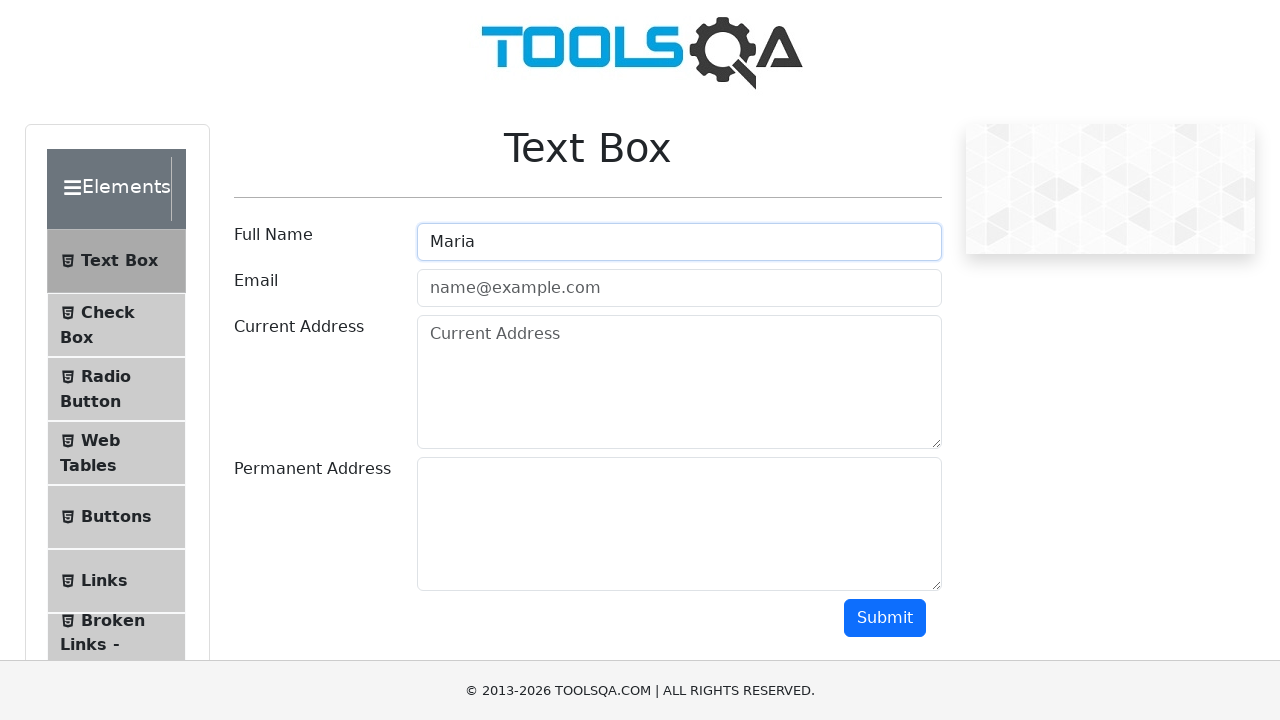

Filled email field with 'maria.garcia@example.com' on #userEmail
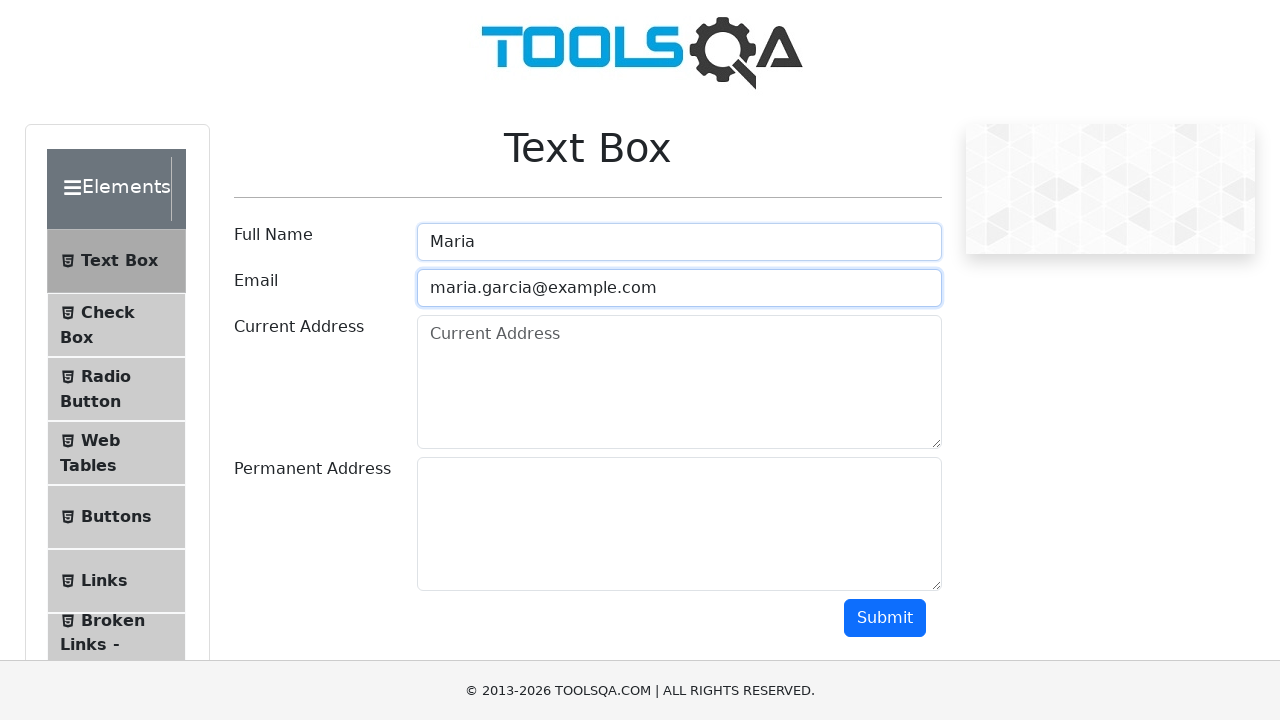

Filled current address field with '123 Main Street, Apt 4B' on #currentAddress
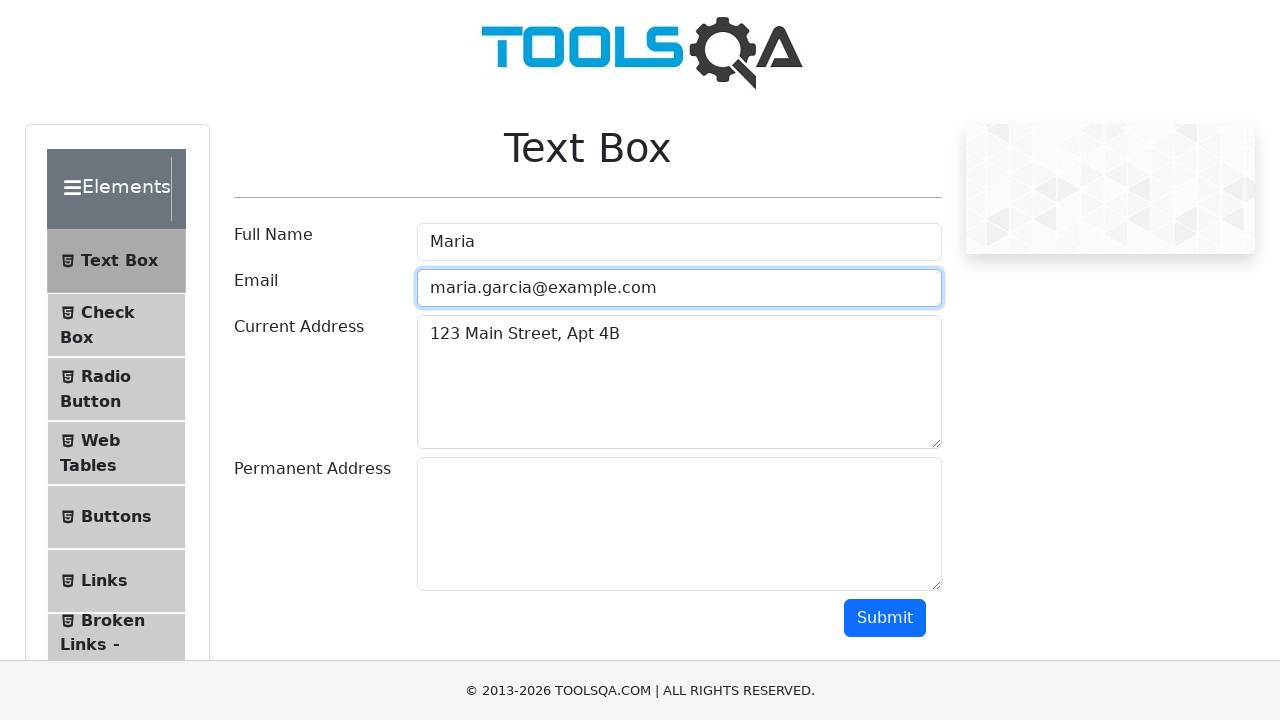

Filled permanent address field with '456 Oak Avenue, Suite 100' on #permanentAddress
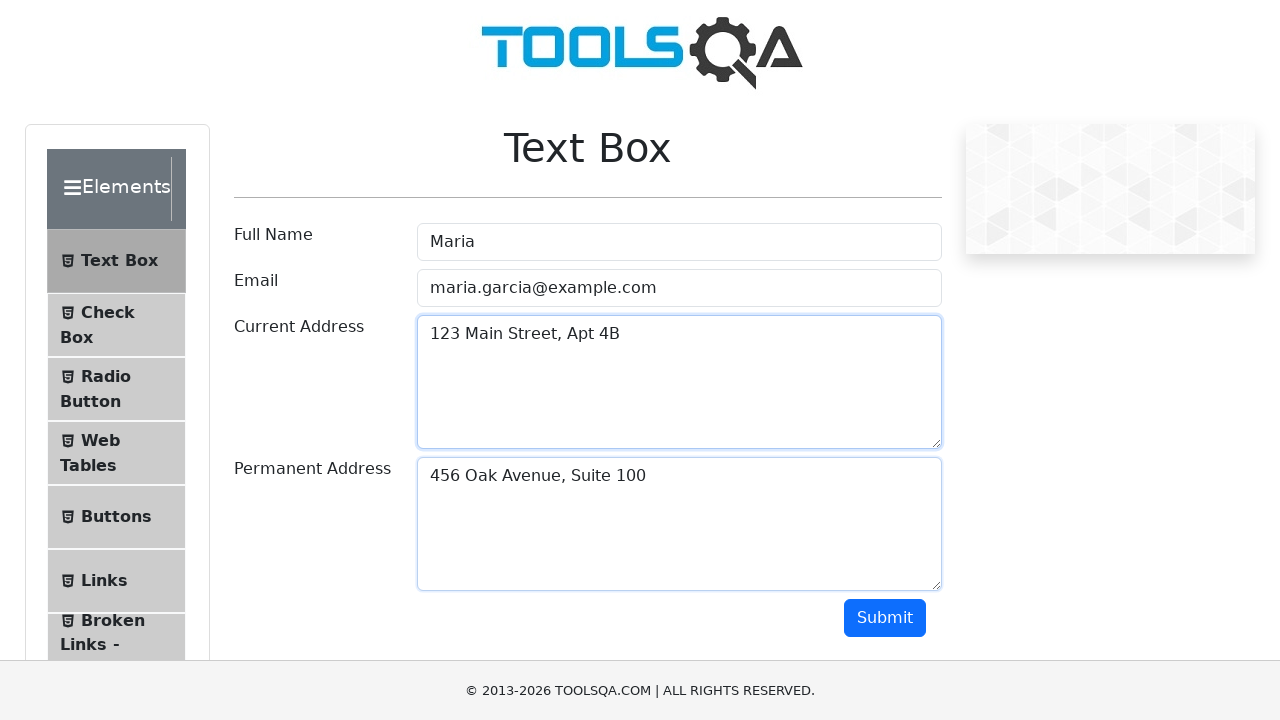

Scrolled down to make submit button visible
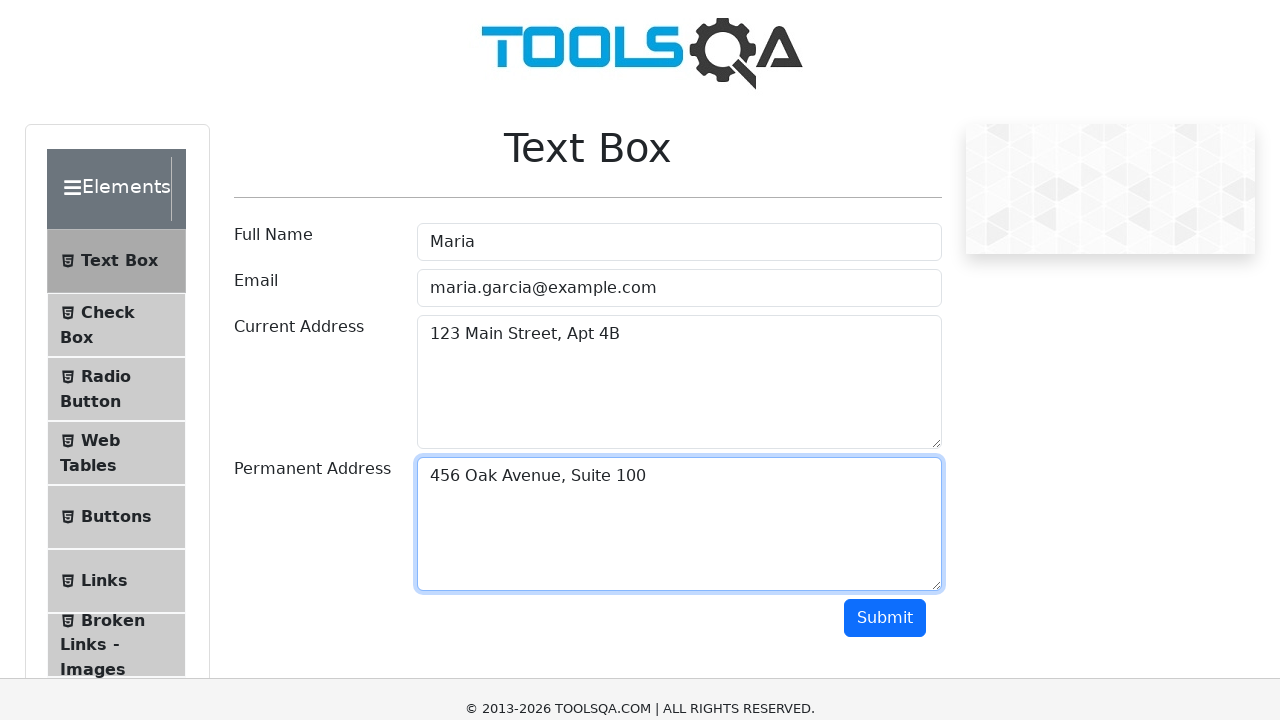

Clicked submit button to submit the form at (885, 118) on #submit
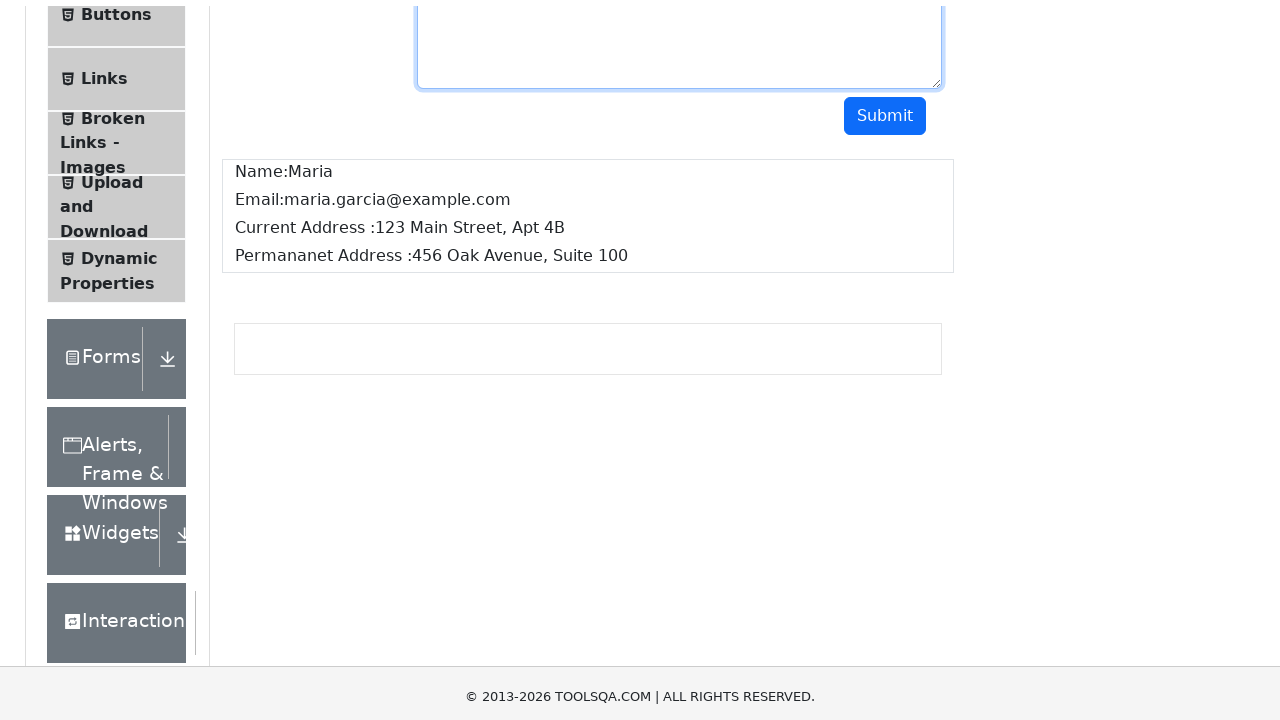

Form output appeared after submission
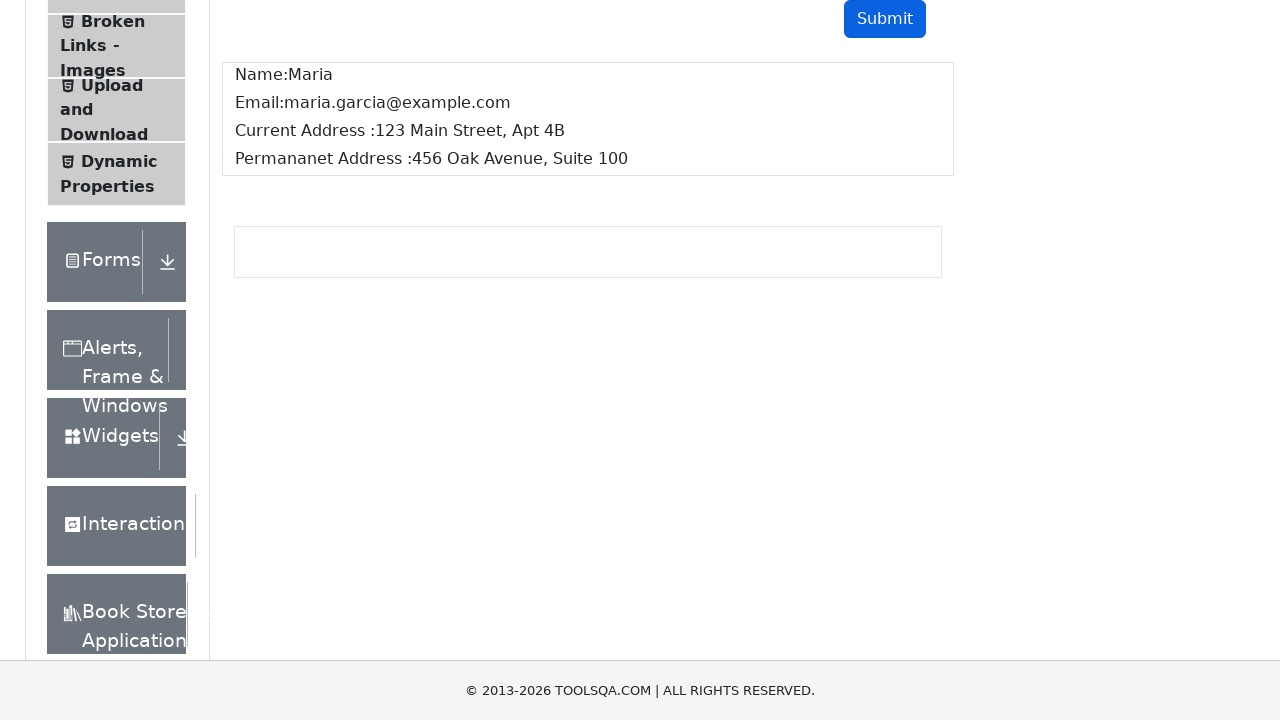

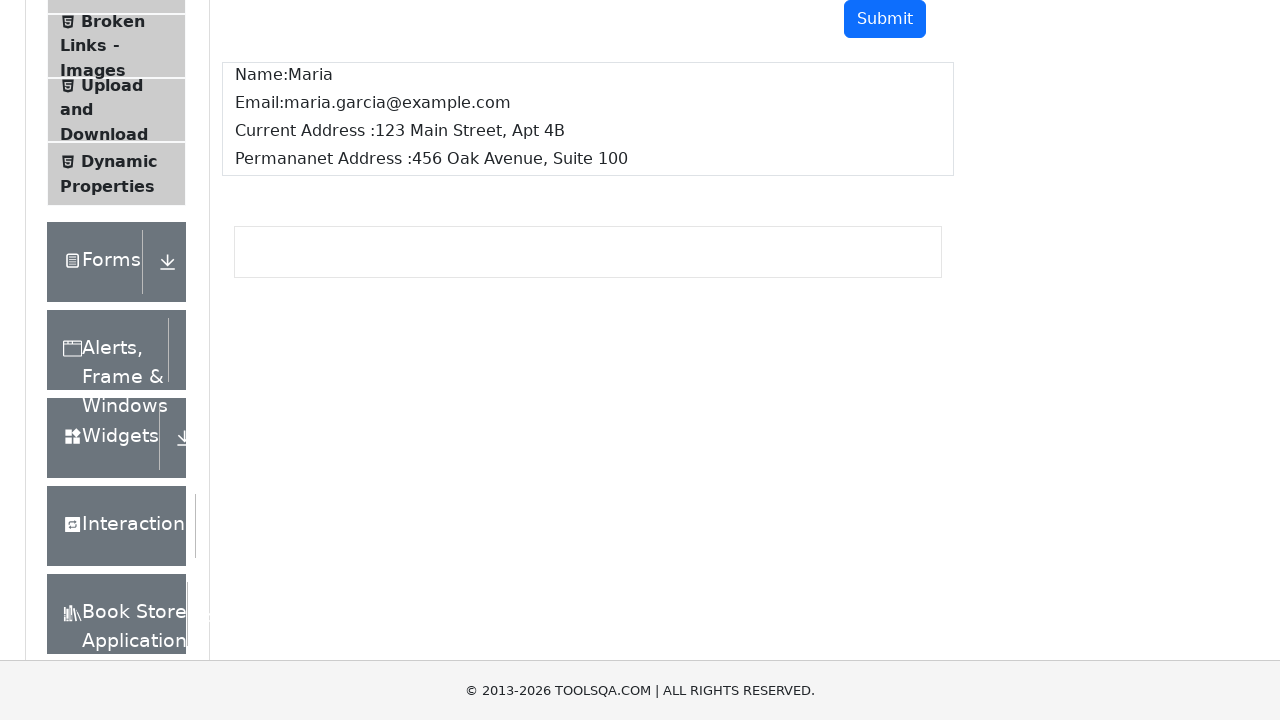